Tests handling of multiple browser windows by opening a new window, switching to it, reading content, and switching back to parent window

Starting URL: https://the-internet.herokuapp.com/

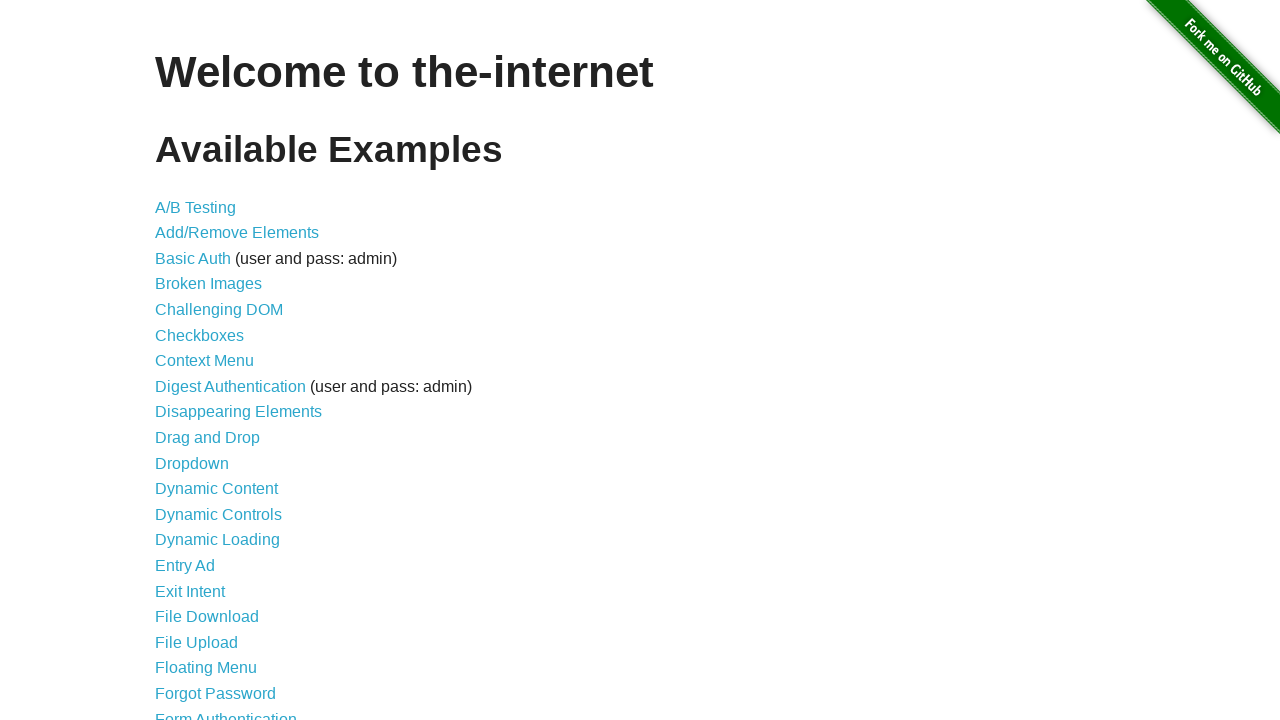

Clicked on Multiple Windows link at (218, 369) on a[href='/windows']
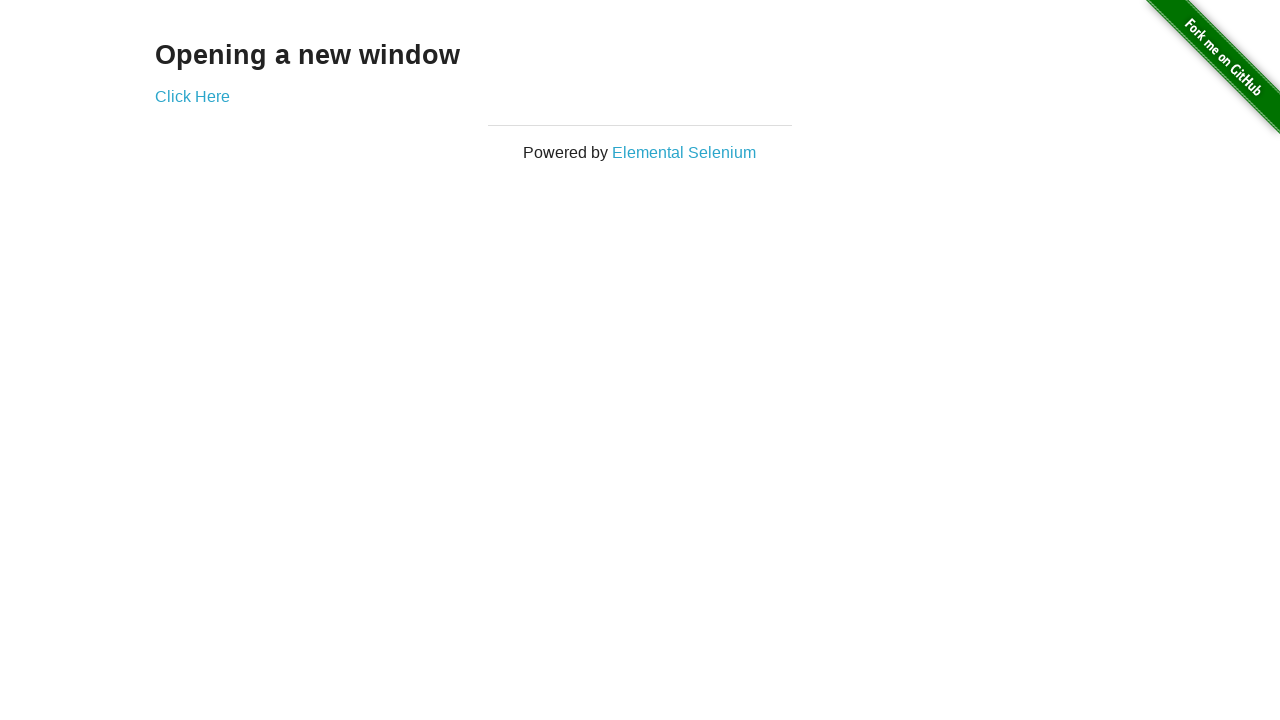

Clicked link to open new window at (192, 96) on a[href='/windows/new']
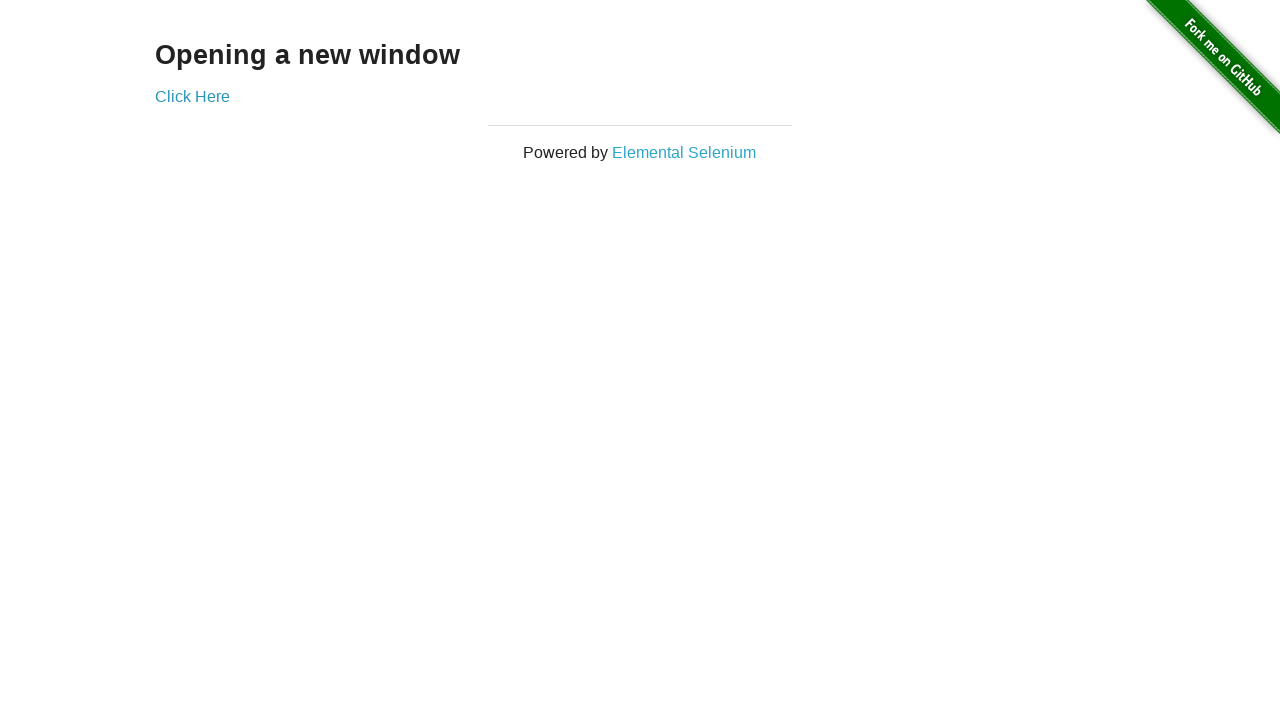

Obtained new page/window object
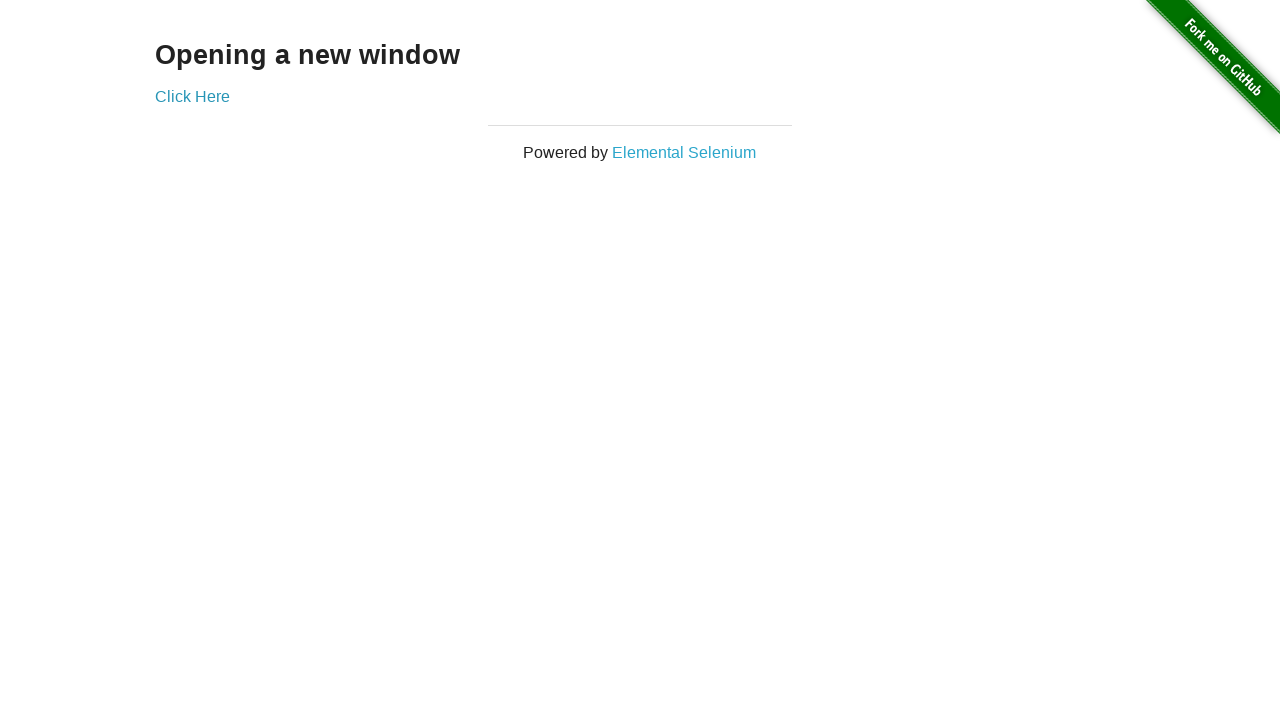

New window loaded and content verified
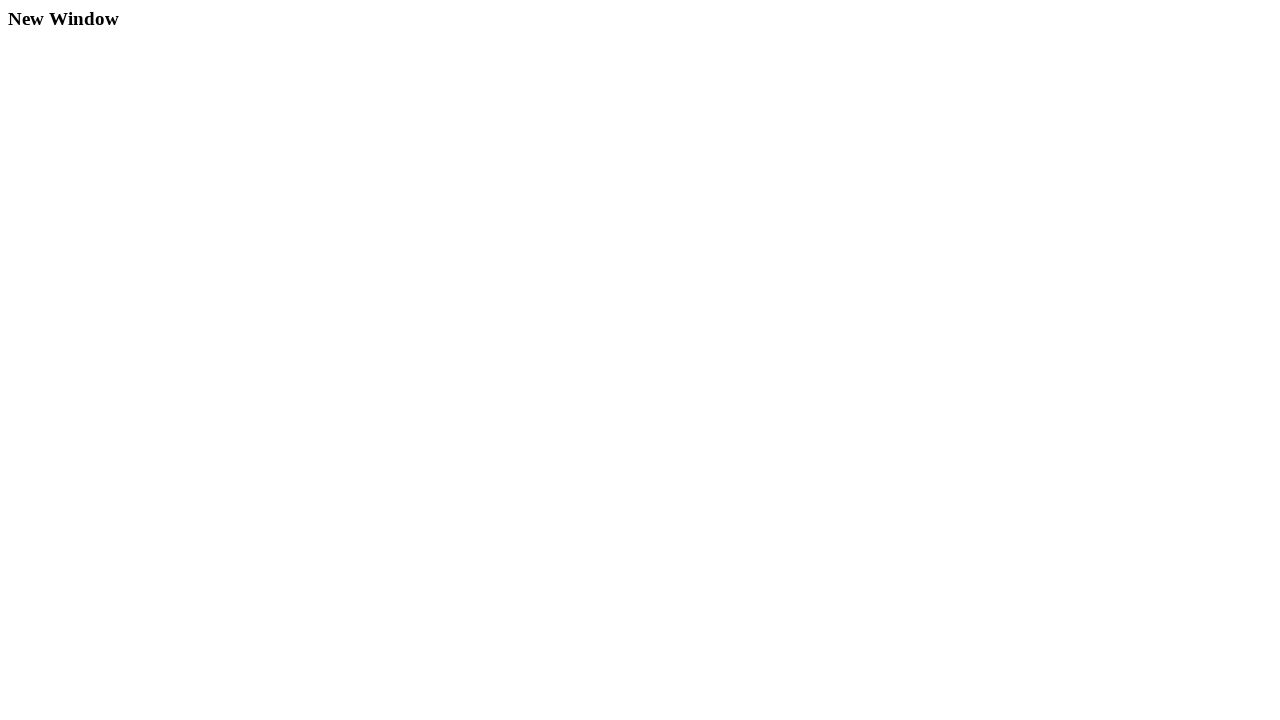

Switched back to parent window and verified content
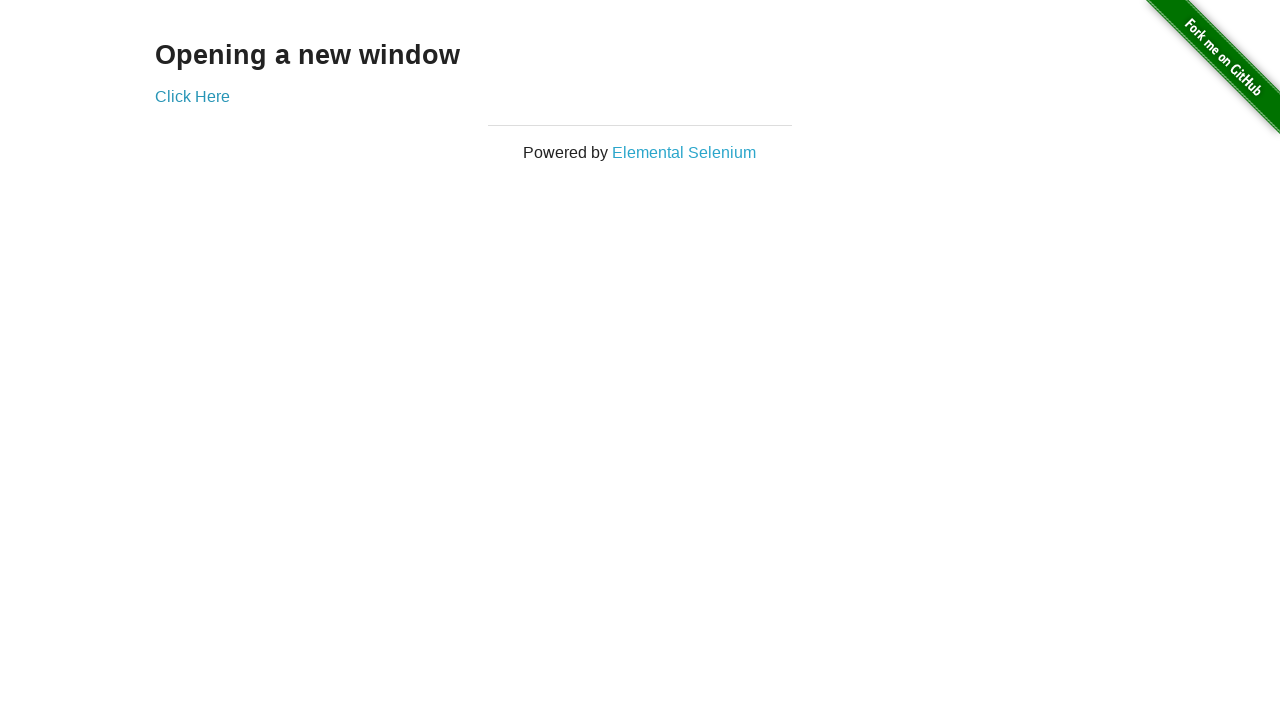

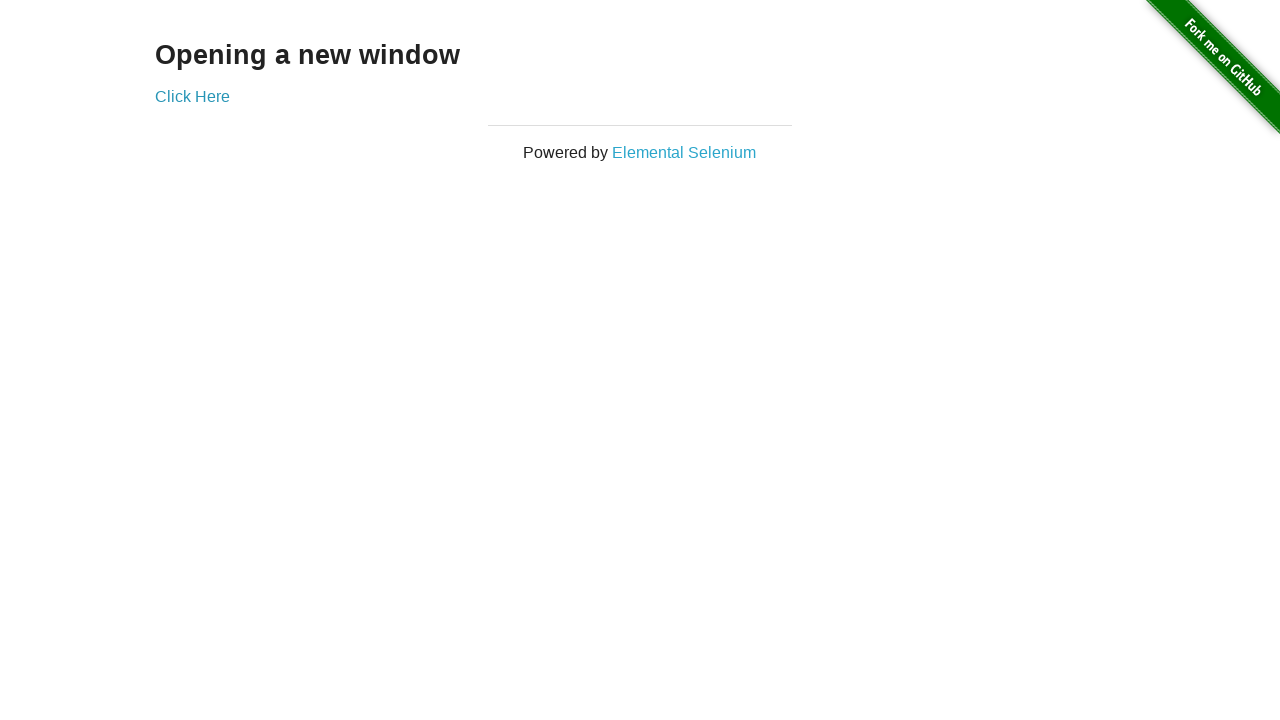